Tests opening popup windows by clicking links, switching between browser windows, and verifying content on the Blogger page

Starting URL: http://omayo.blogspot.com/

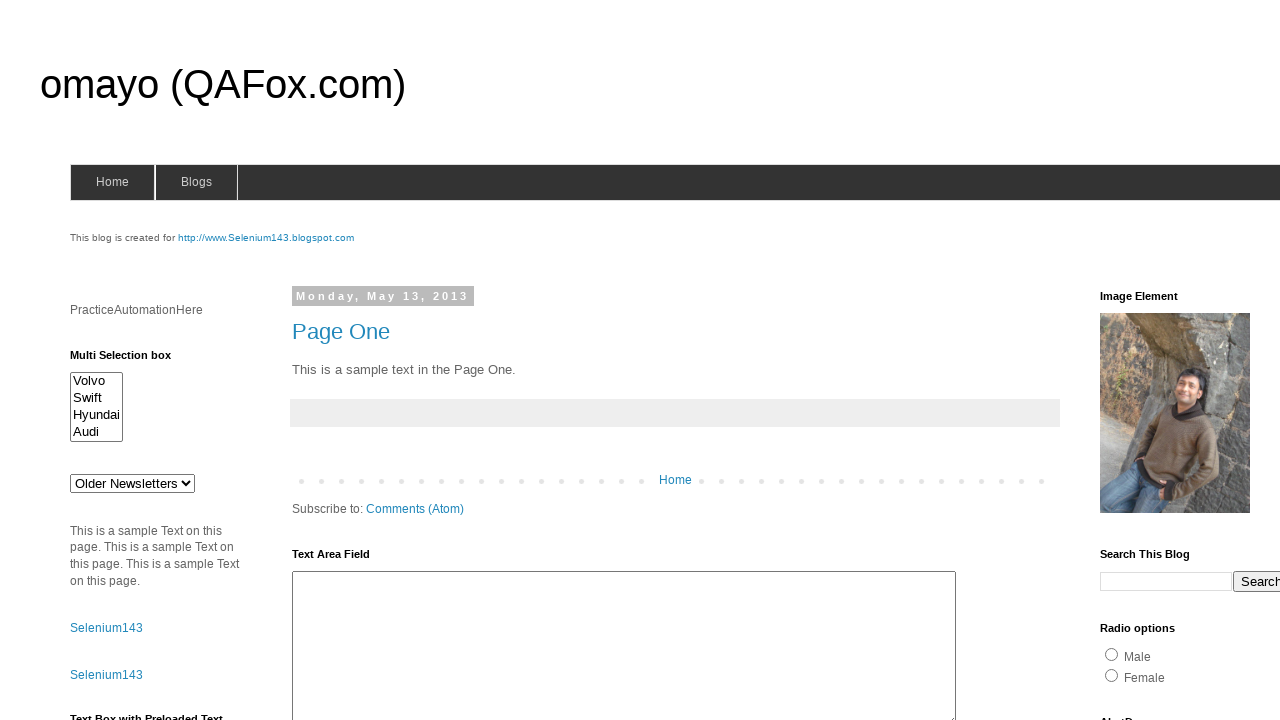

Clicked link to open popup window at (132, 360) on text=Open a popup window
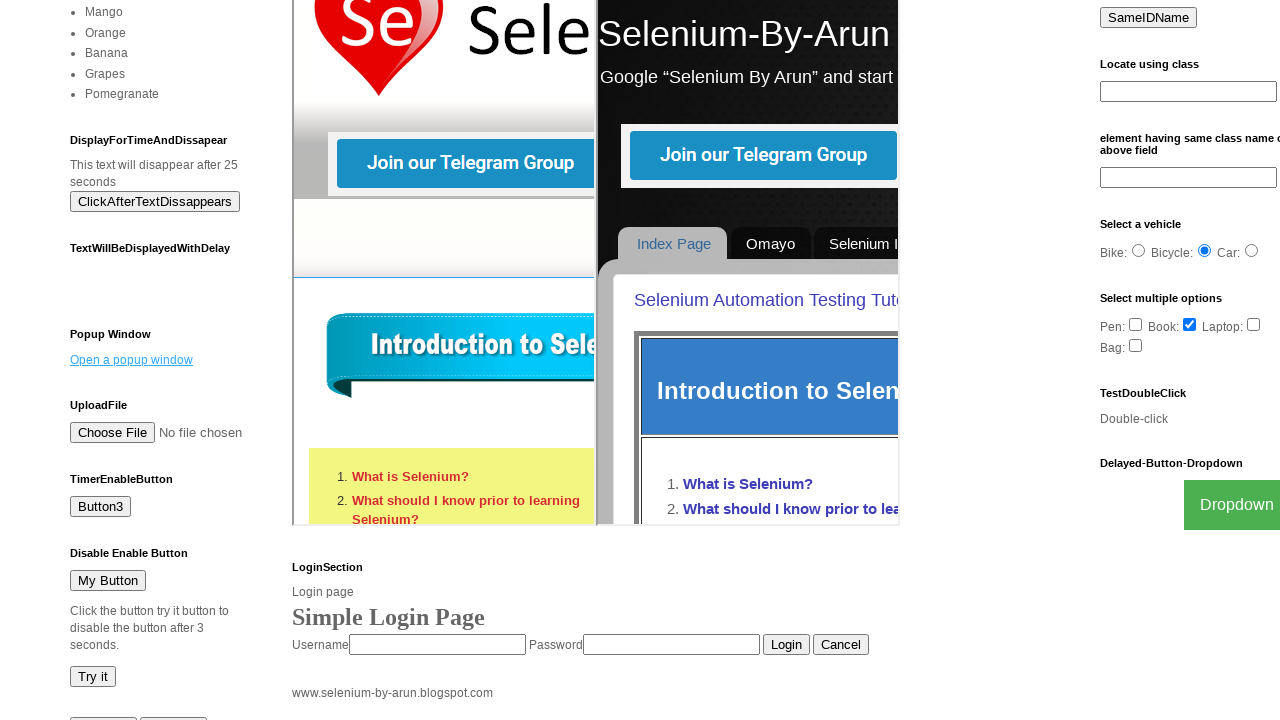

Clicked Blogger link at (753, 673) on text=Blogger
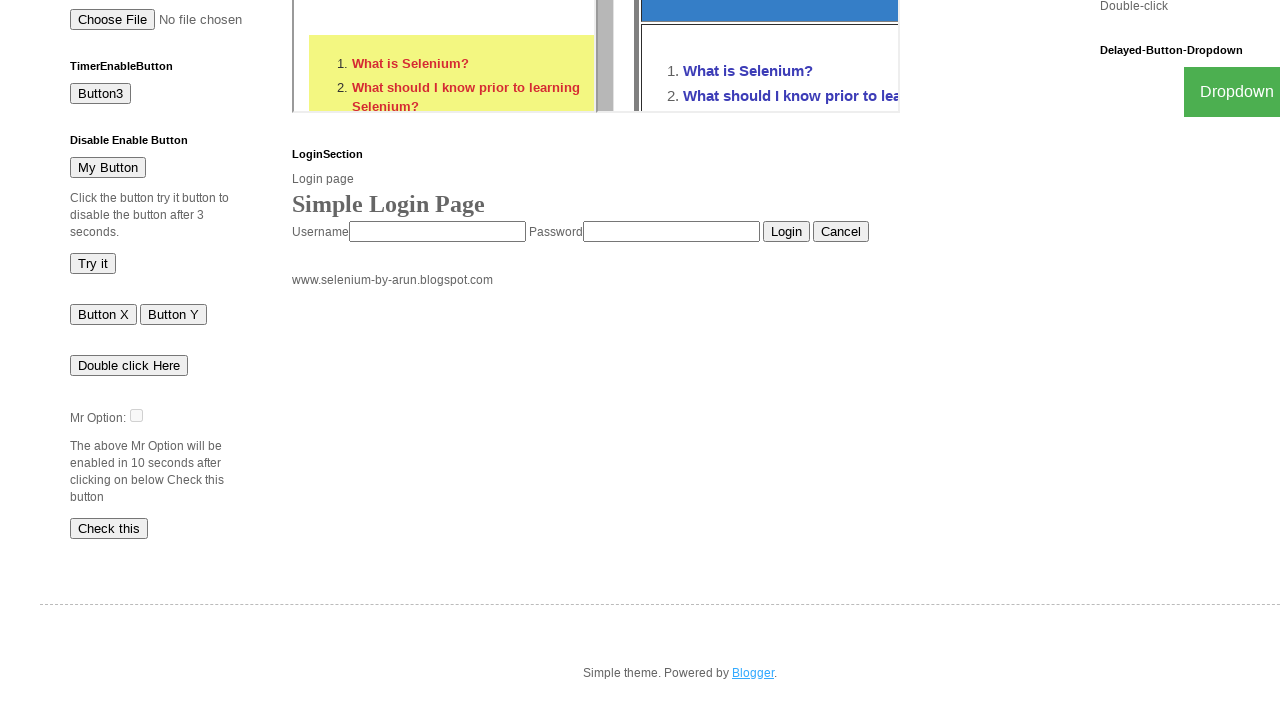

Waited 1 second for popup to open
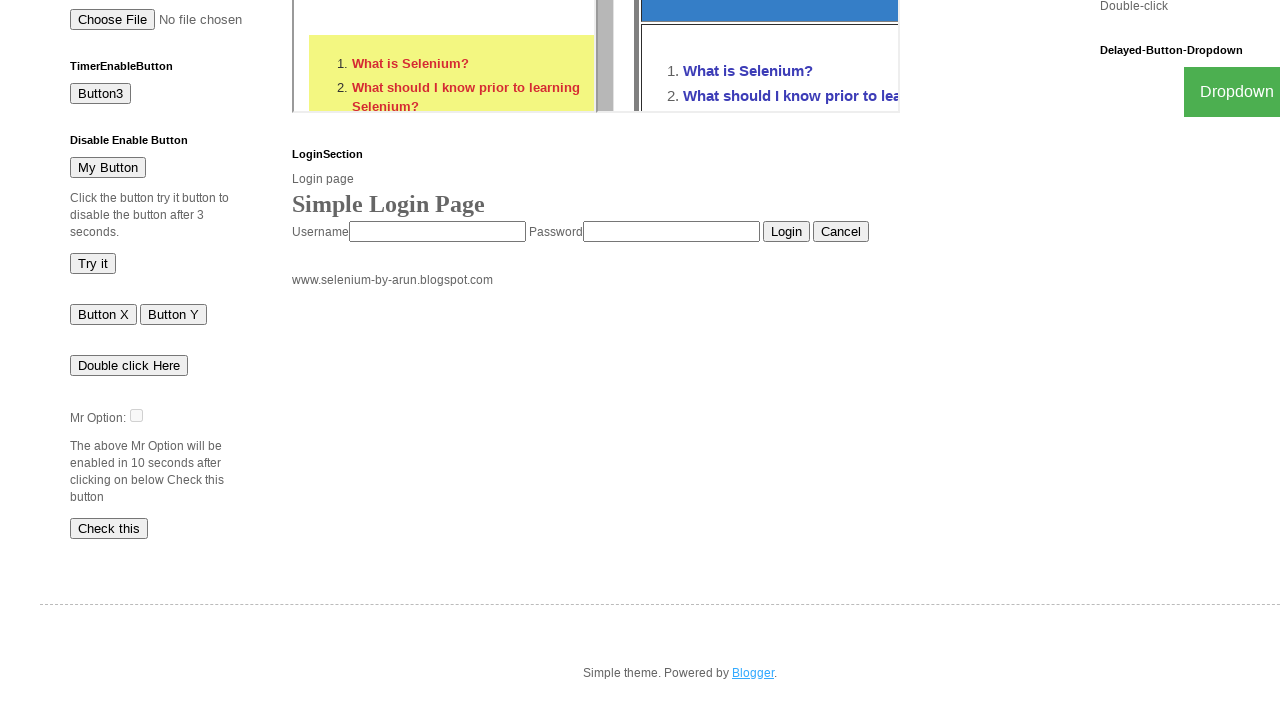

Retrieved all pages from browser context
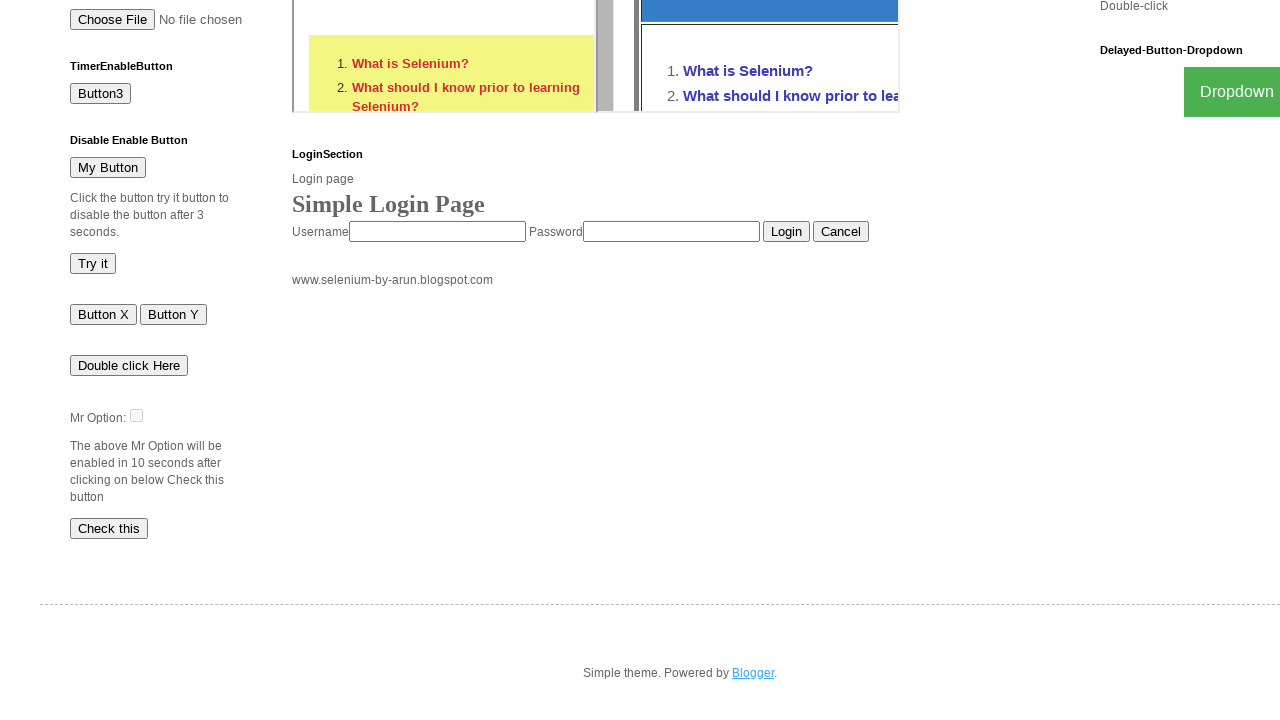

Found Blogger page and waited for main content to load
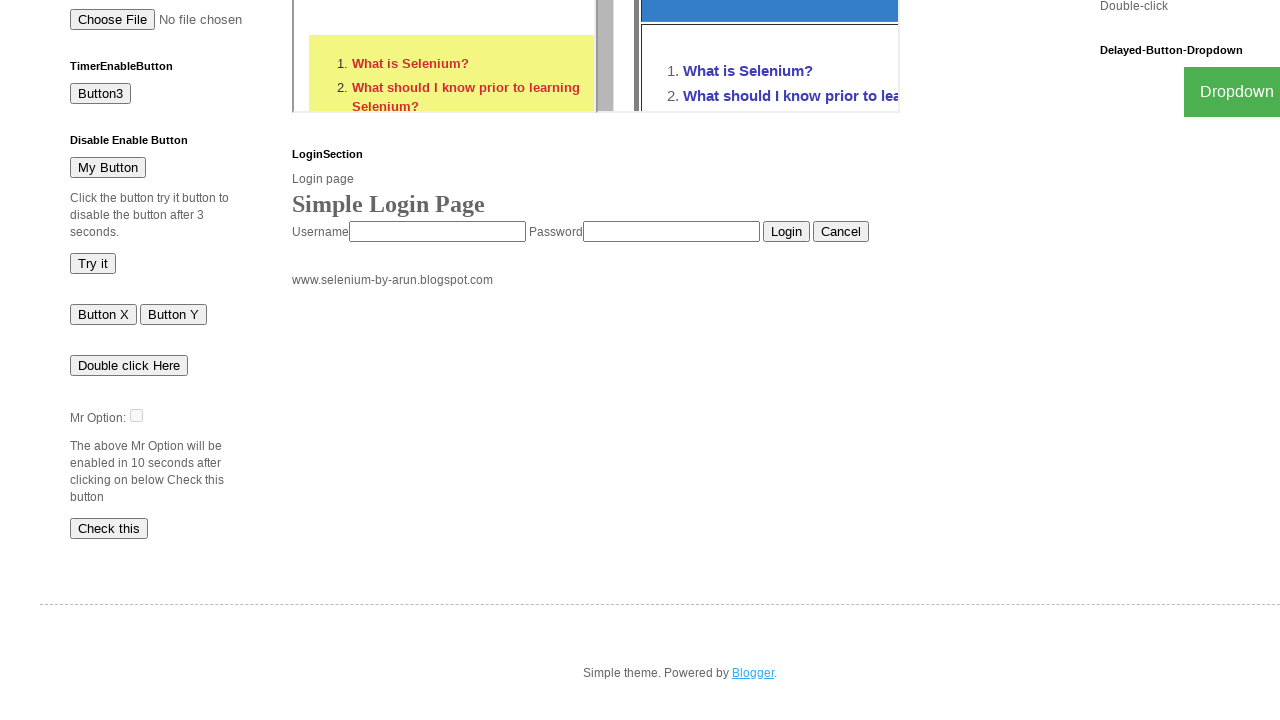

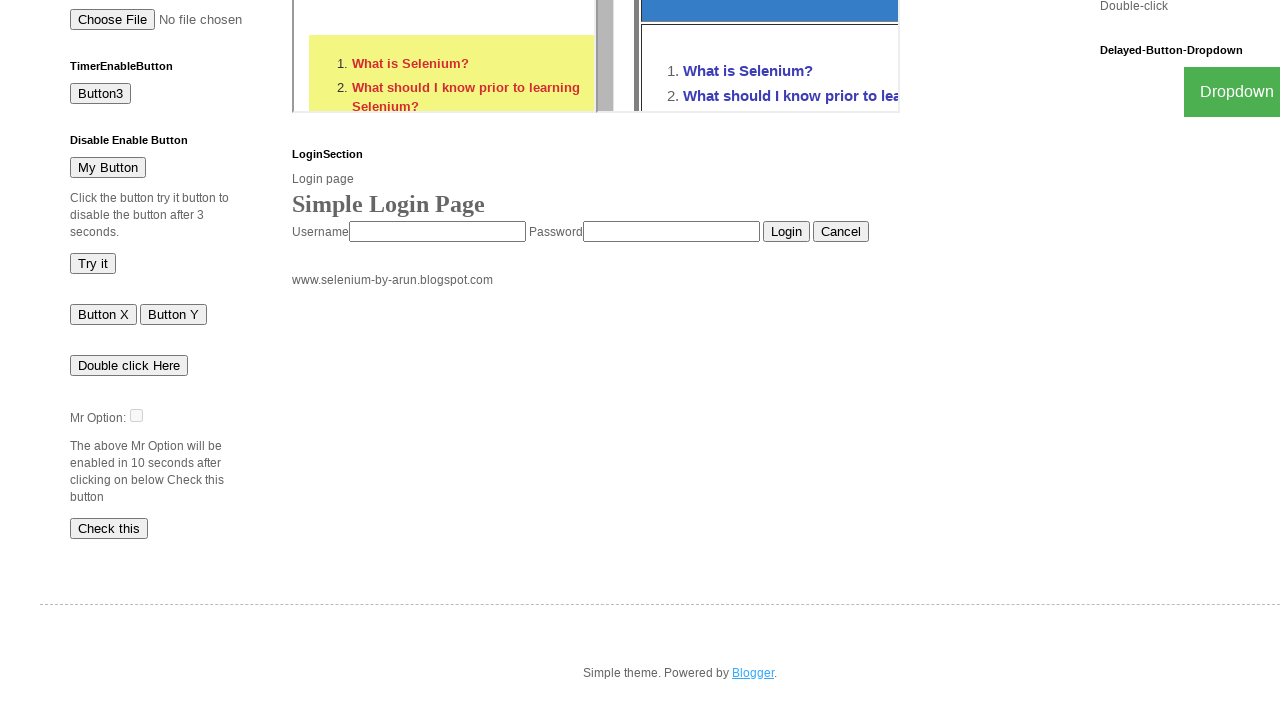